Tests entering only a name, submitting the form, clicking Yes to confirm, and verifying the personalized thank you message appears

Starting URL: https://uljanovs.github.io/site/tasks/provide_feedback

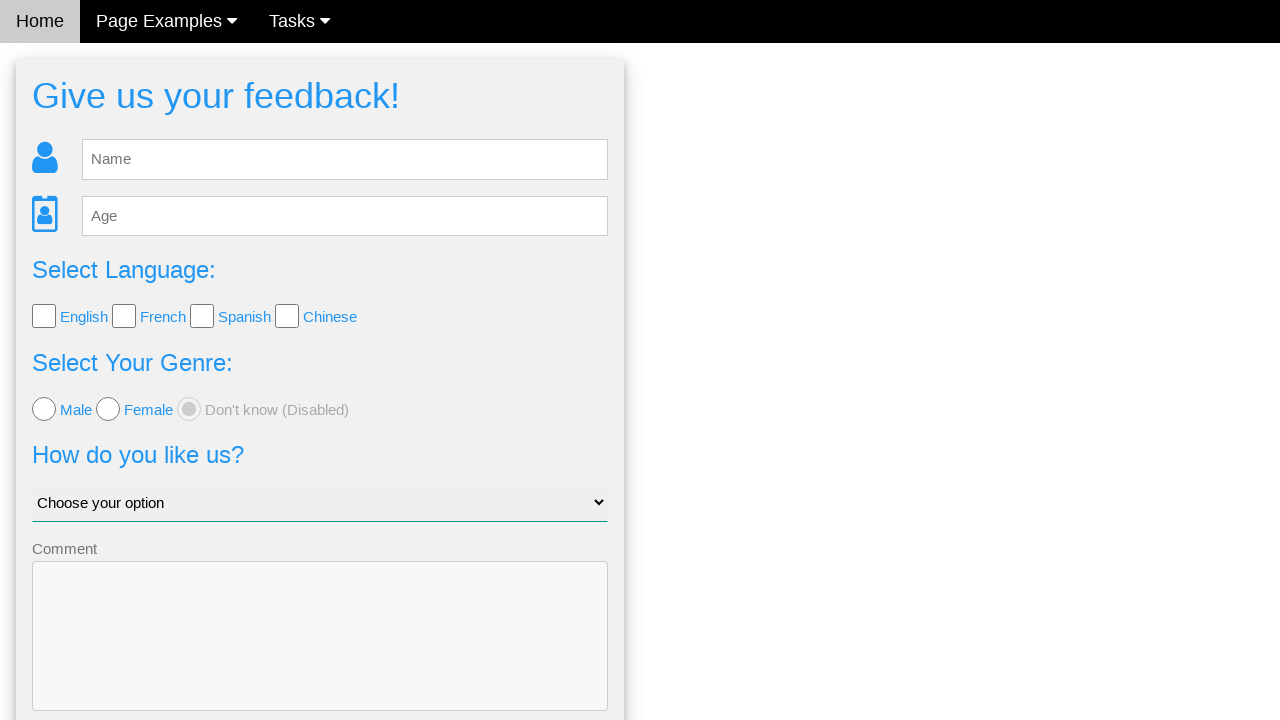

Waited for feedback form to load
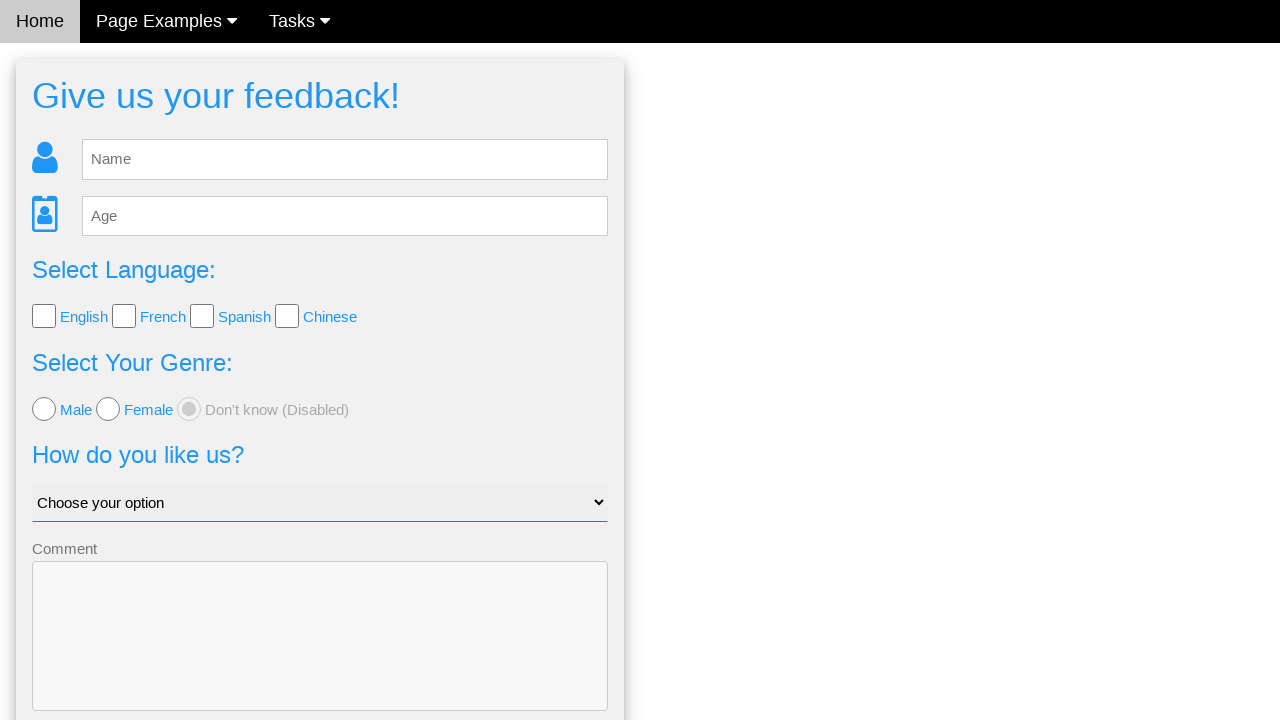

Entered name 'Elena' in the name field on #fb_name
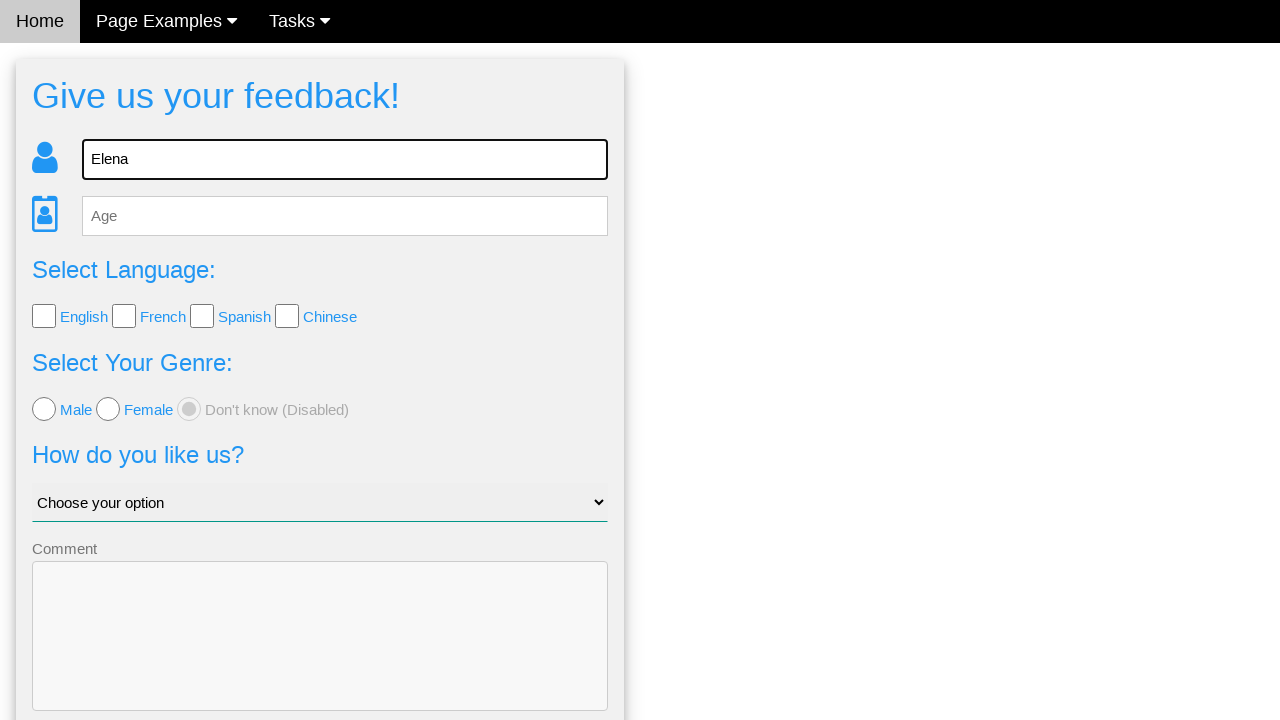

Clicked Send button to submit form at (320, 656) on #fb_form > form > button
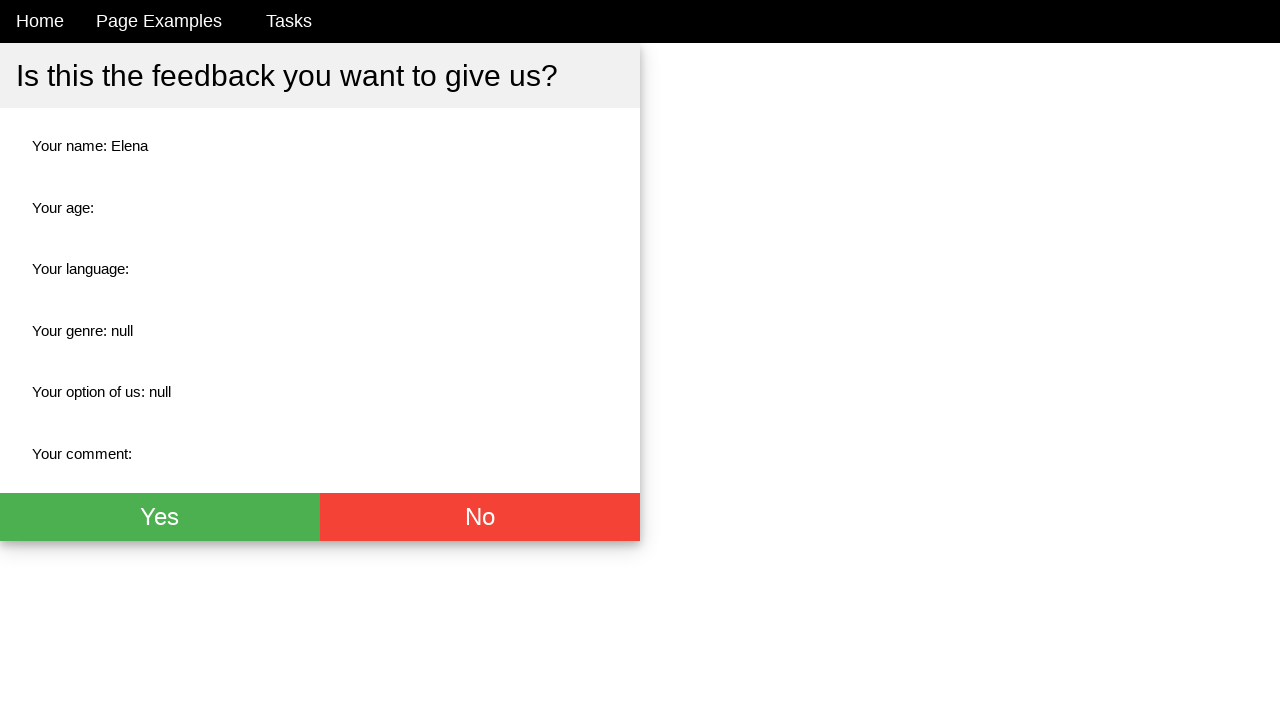

Confirmation dialog appeared
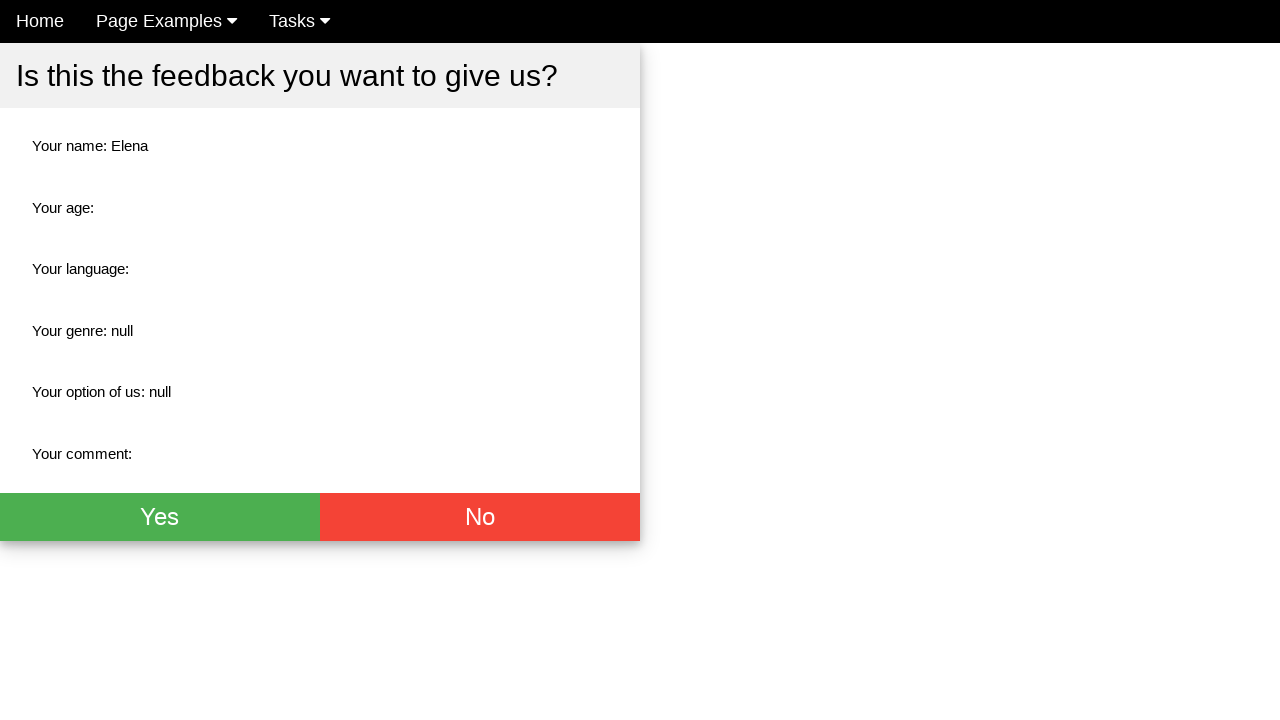

Clicked Yes button to confirm submission at (160, 517) on #fb_thx > div > div.w3-btn-group > button.w3-btn.w3-green.w3-xlarge
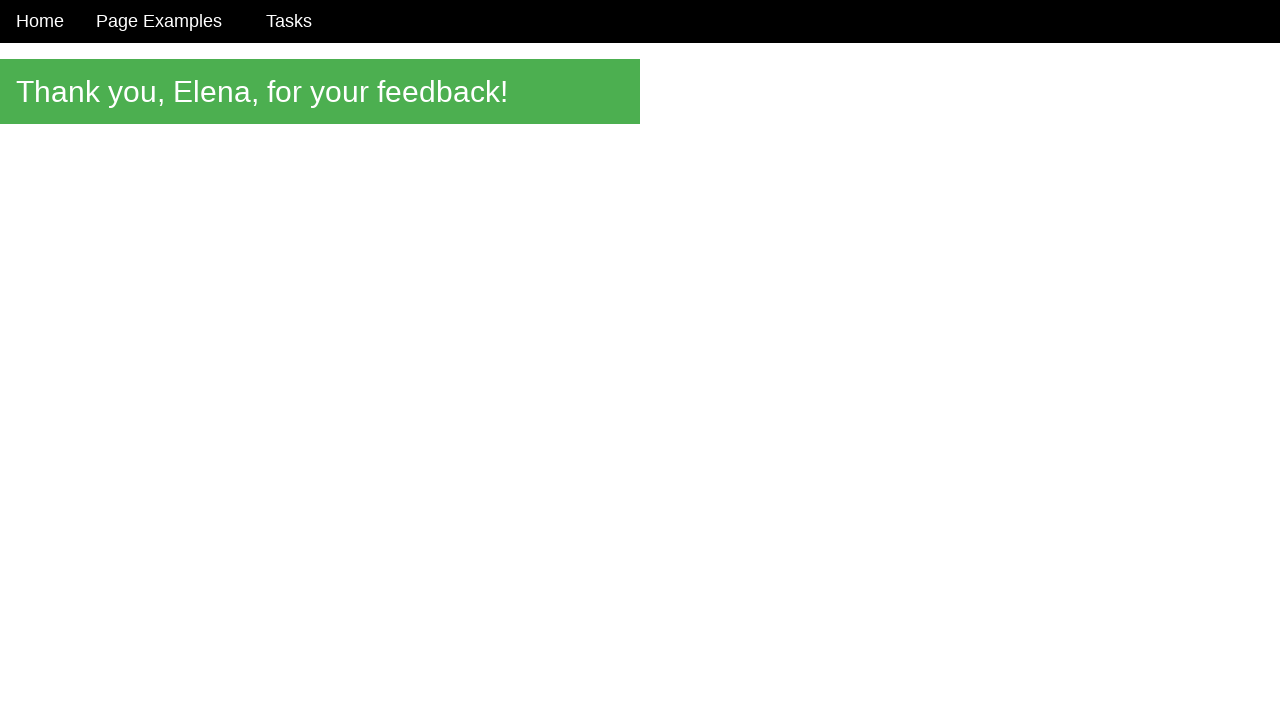

Personalized thank you message appeared
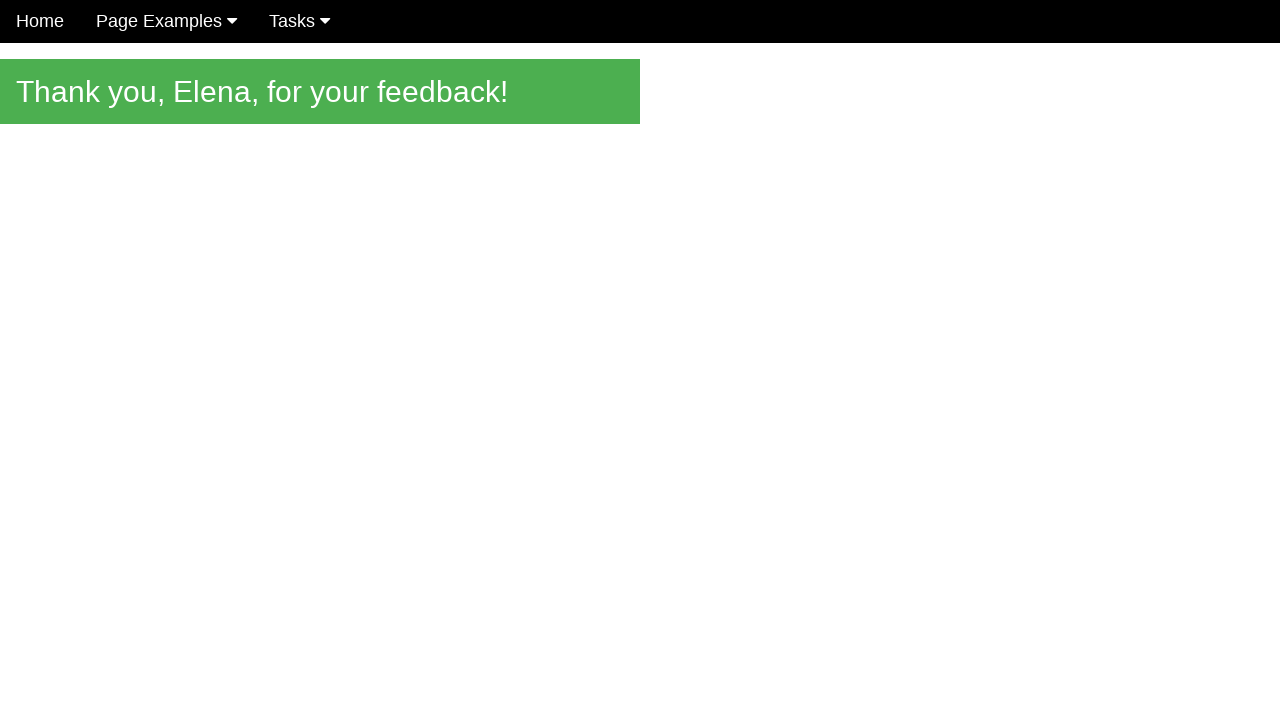

Verified thank you message contains personalized greeting with name 'Elena'
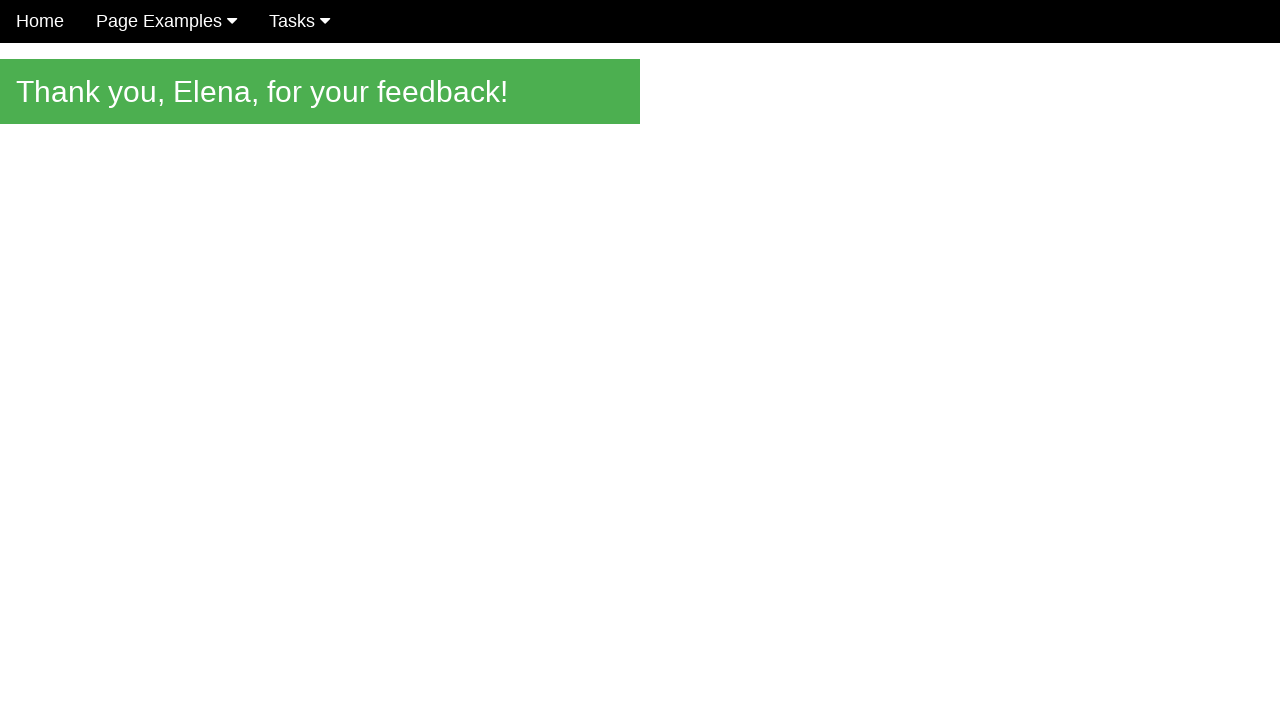

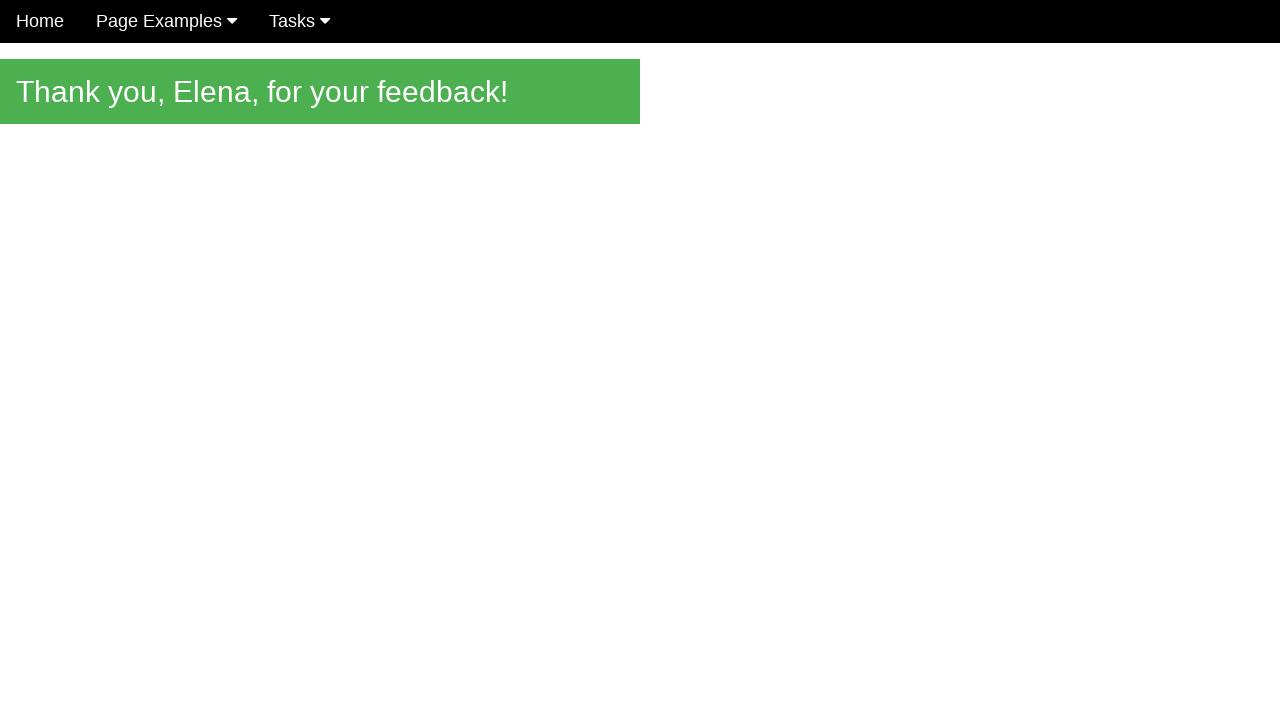